Opens the Selenium website and triggers the print dialog using keyboard shortcuts, then dismisses it

Starting URL: https://www.selenium.dev/

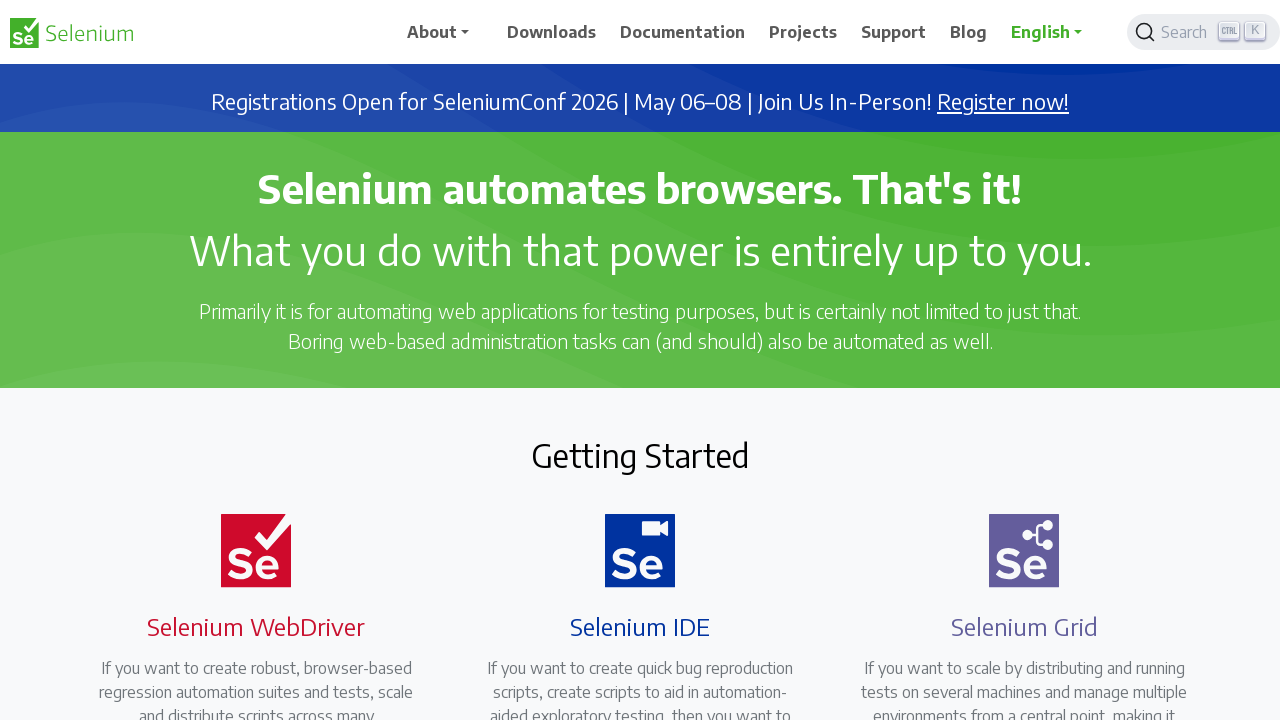

Navigated to Selenium website
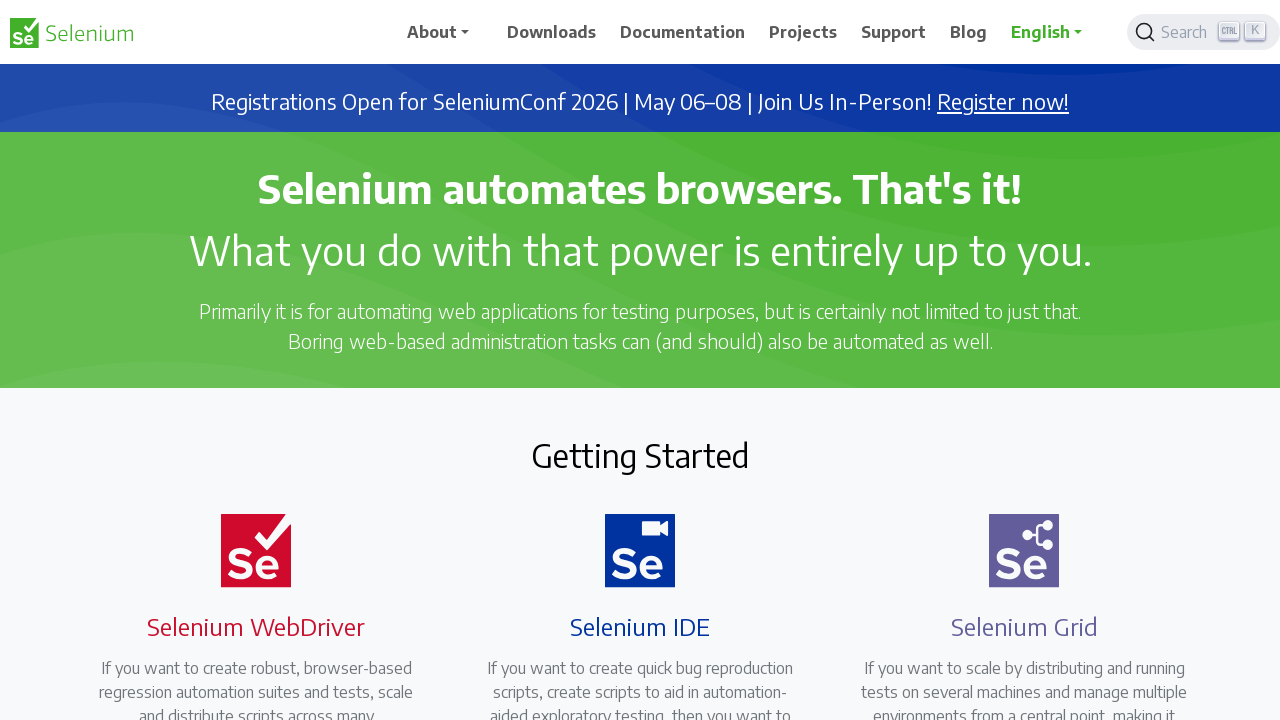

Pressed Control key down
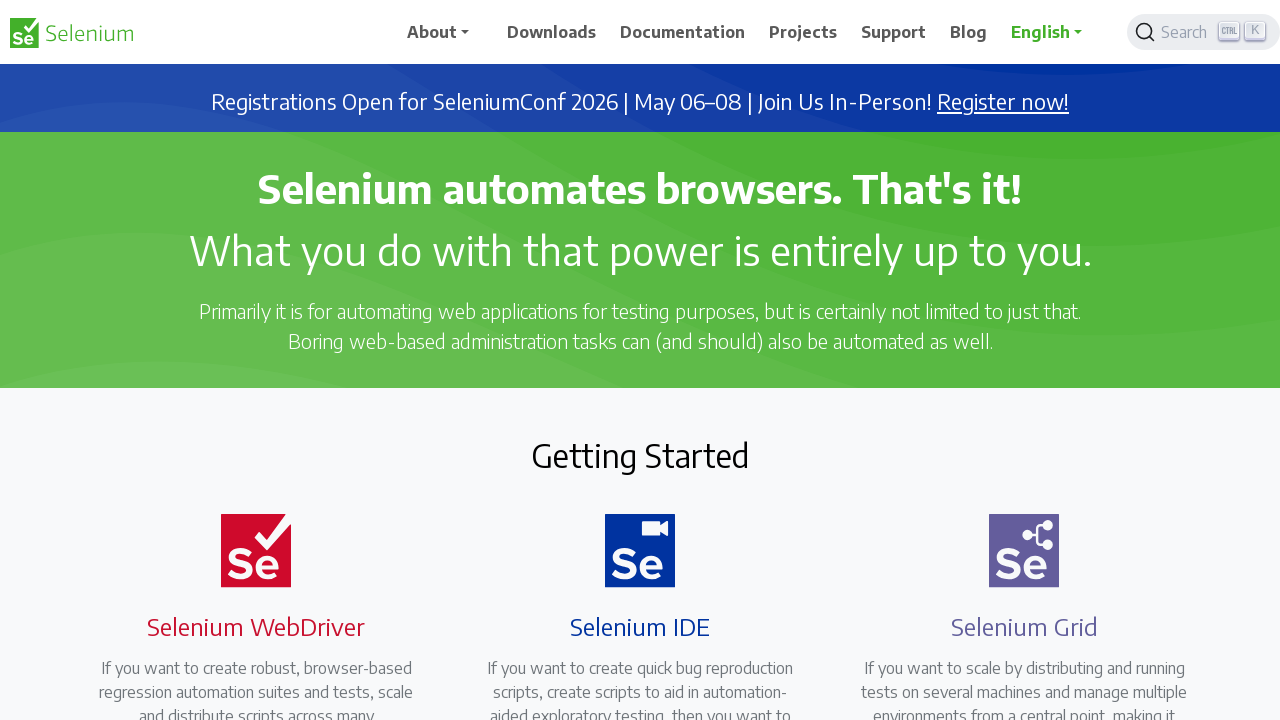

Pressed 'p' key to trigger print dialog
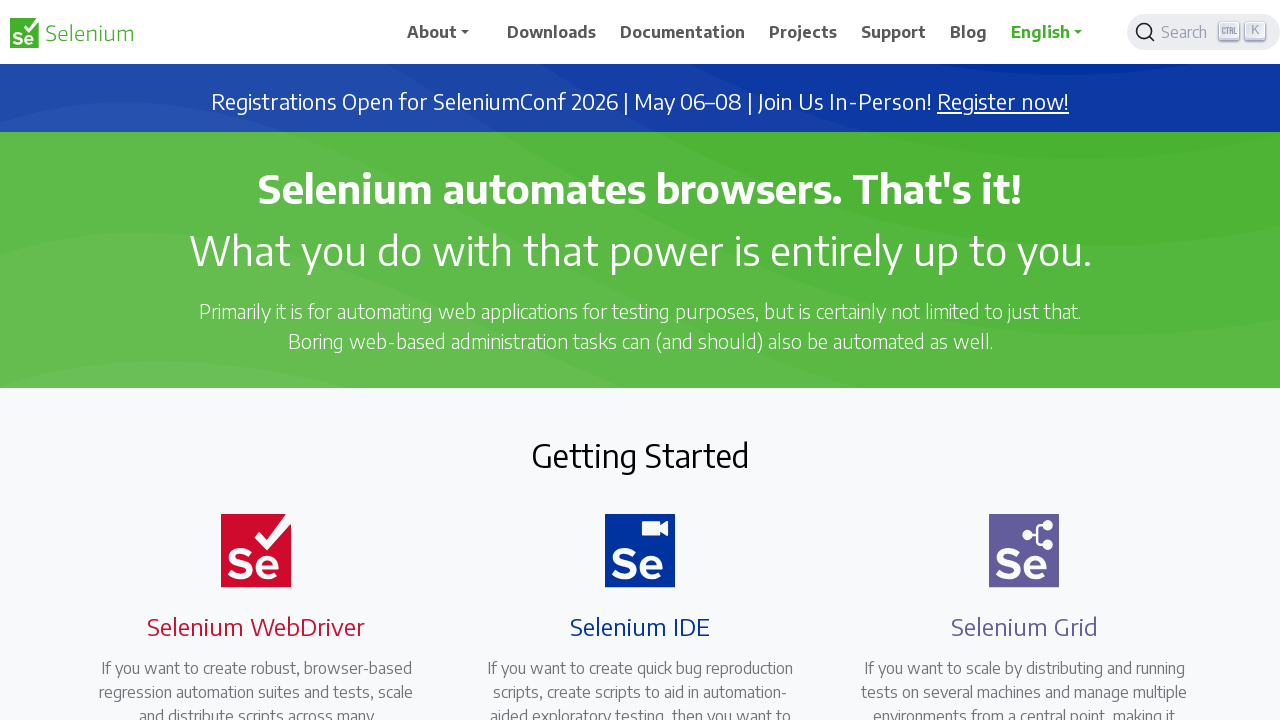

Released Control key
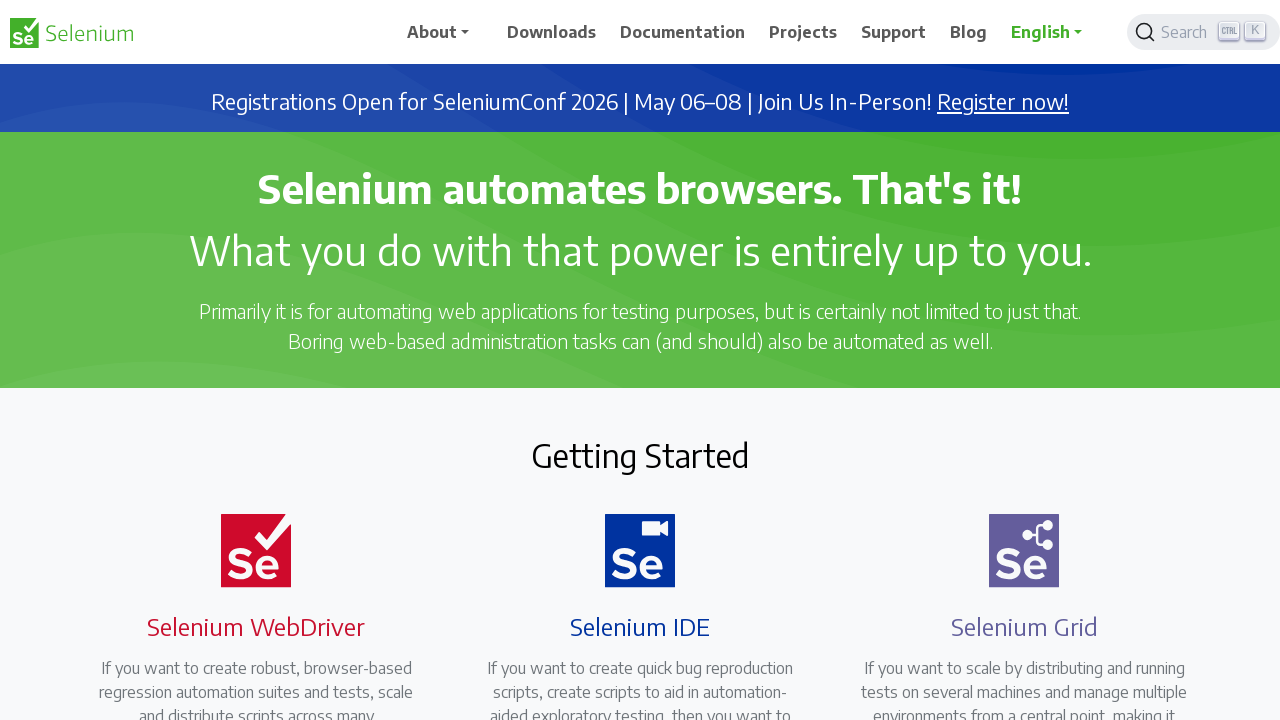

Waited for print dialog to appear
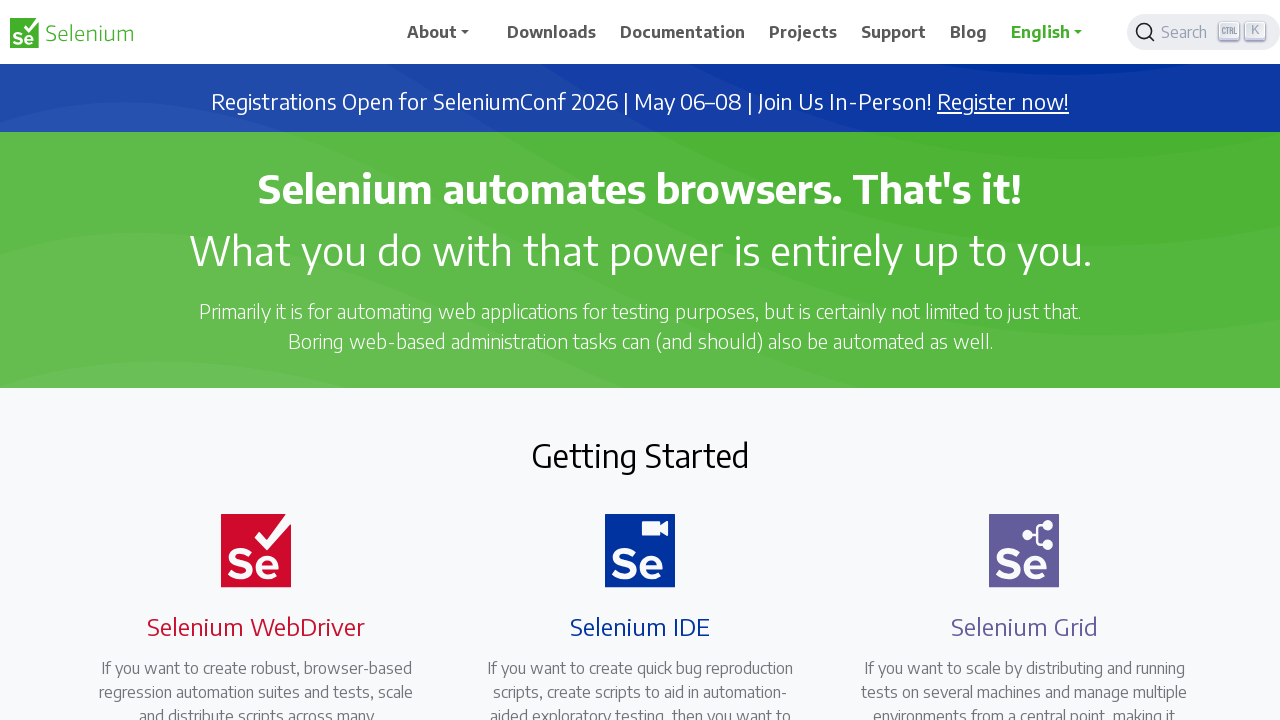

Pressed Tab key to navigate in print dialog
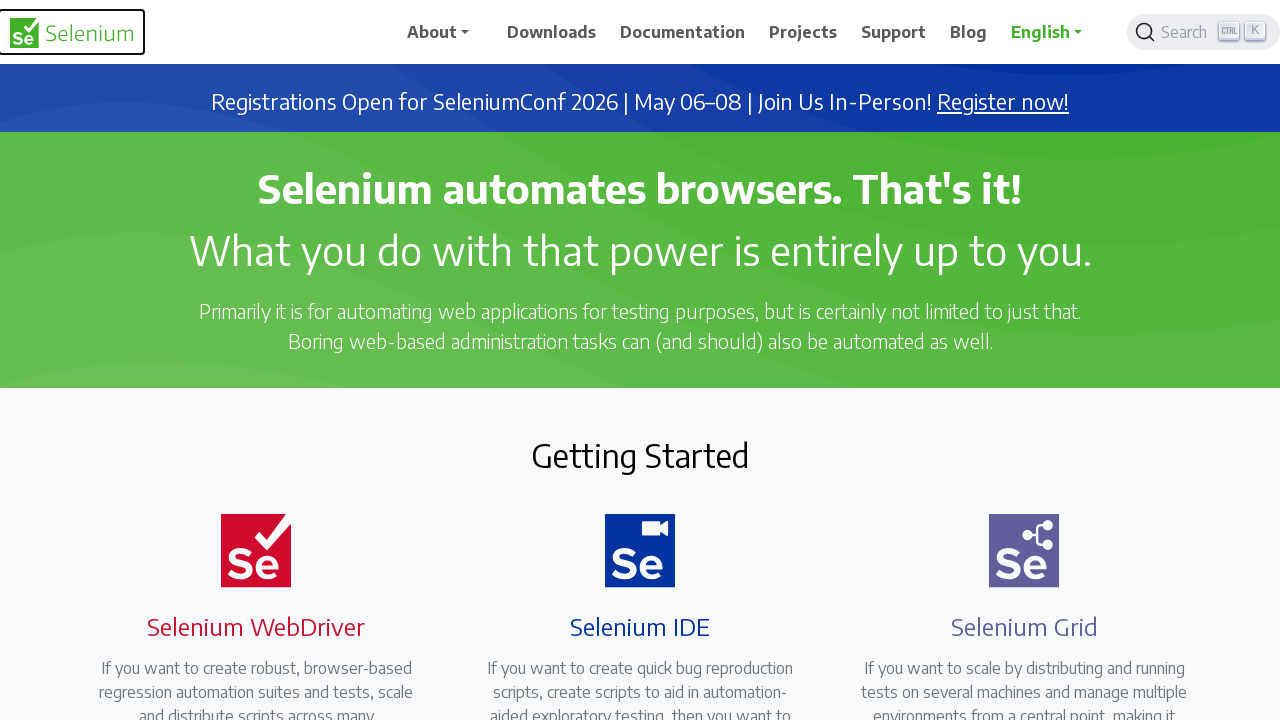

Waited for dialog navigation
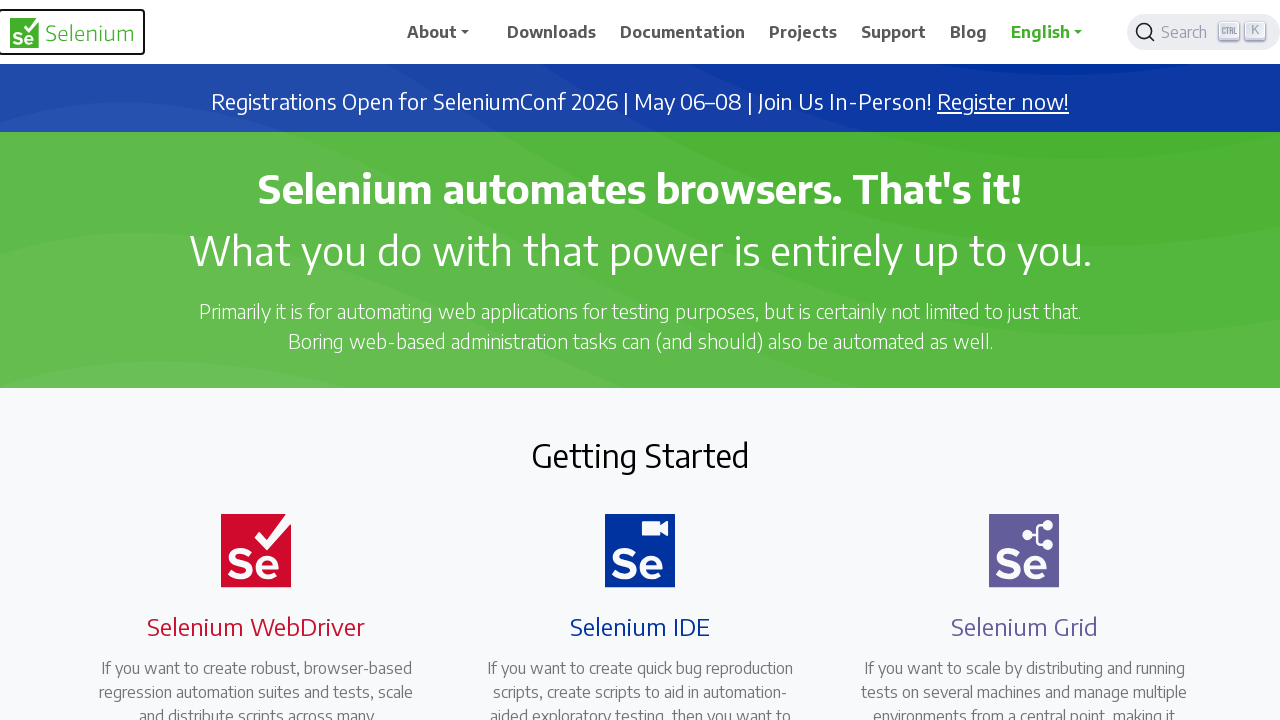

Pressed Enter to dismiss print dialog
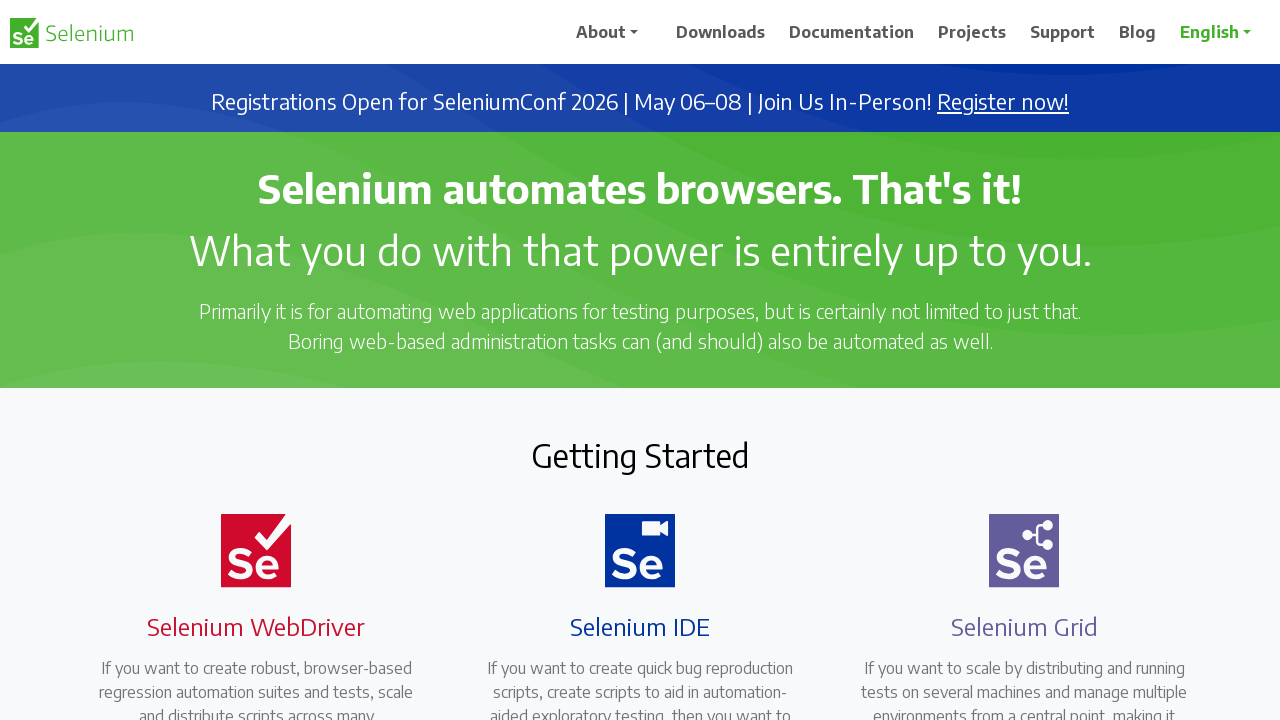

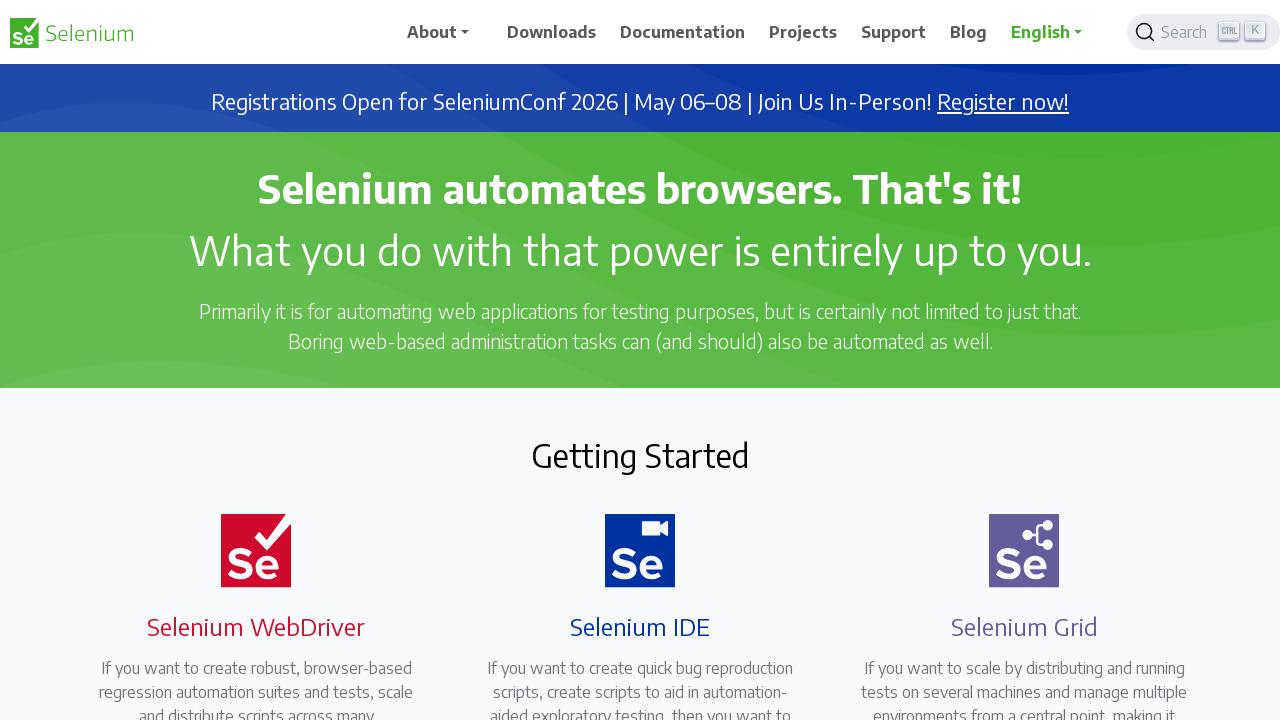